Tests text input functionality by waiting for a text box to become visible and entering text into it

Starting URL: http://only-testing-blog.blogspot.com/2014/01/textbox.html

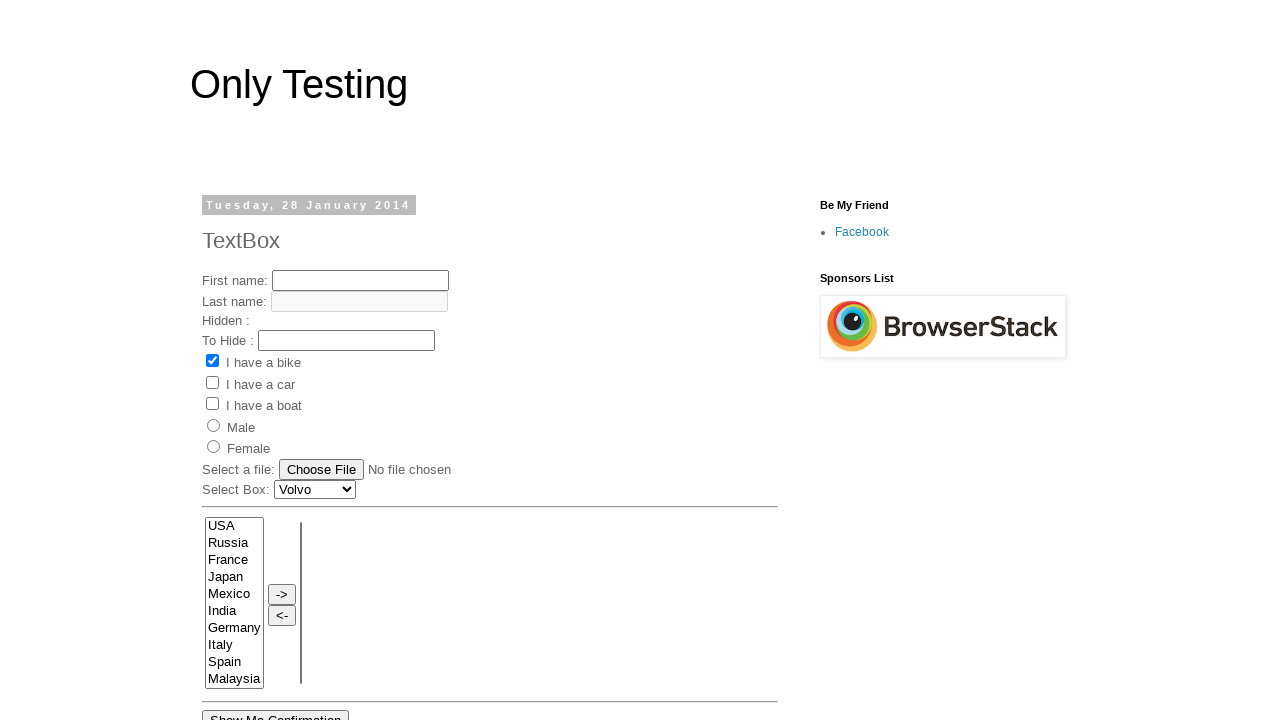

Waited for text box #text3 to become visible
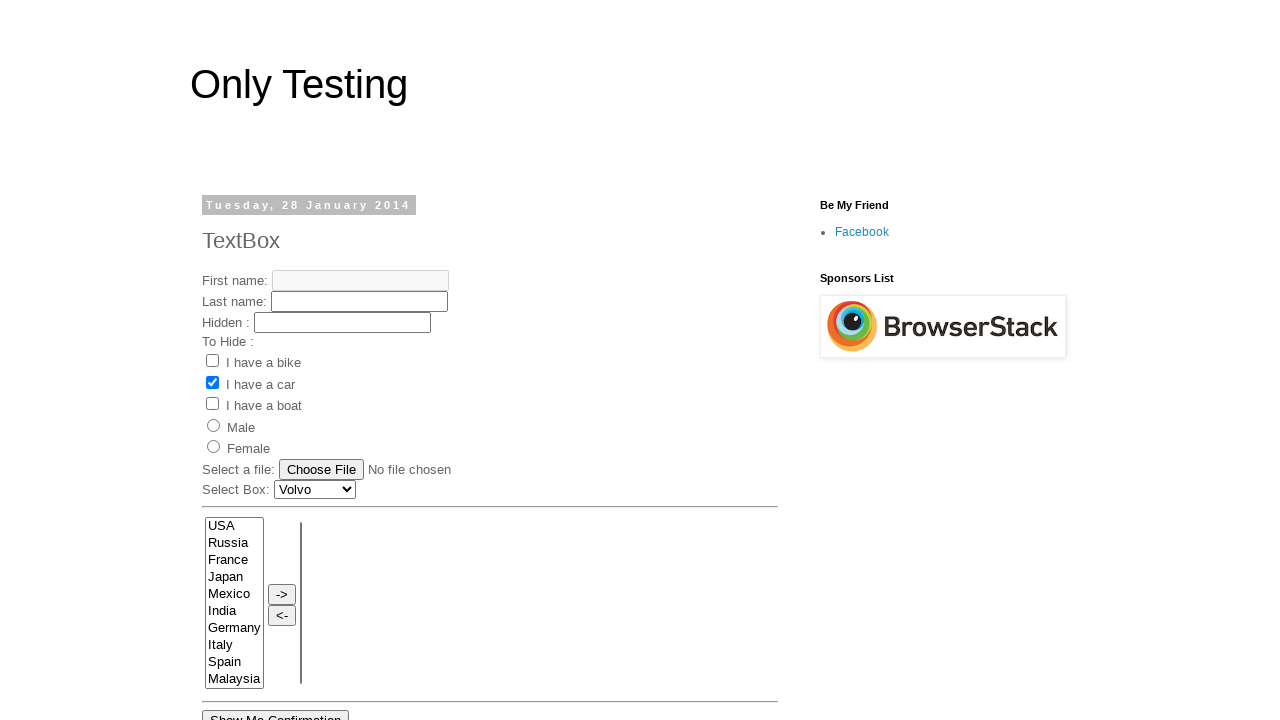

Filled text box #text3 with 'enter value Admin.......' on #text3
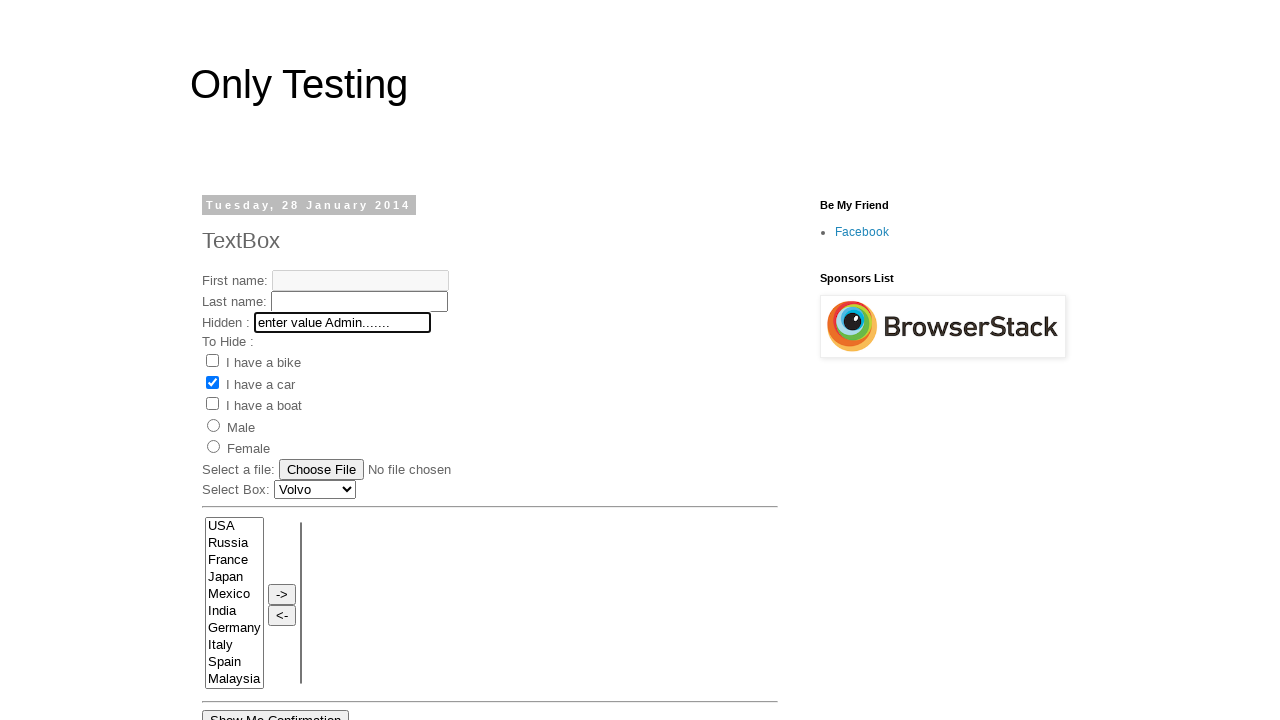

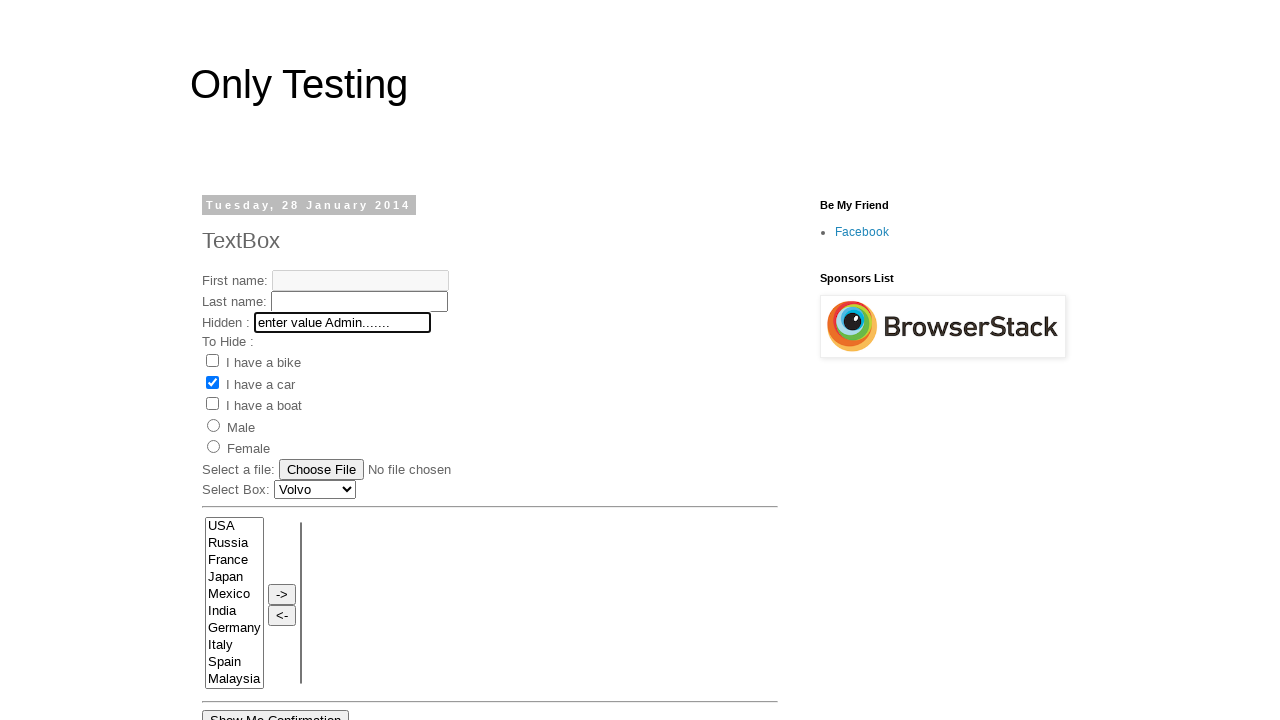